Tests accepting a JavaScript alert by clicking a button, verifying the alert text, and accepting it

Starting URL: https://automationfc.github.io/basic-form/index.html

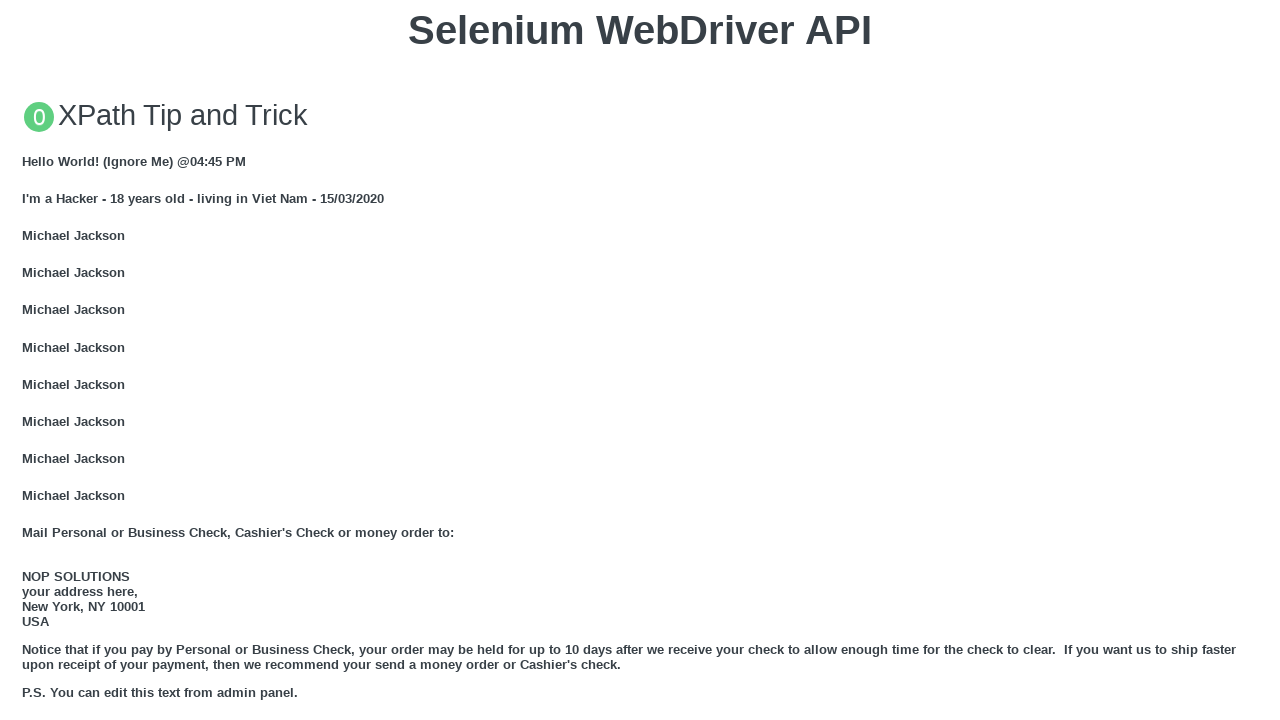

Navigated to automation test form page
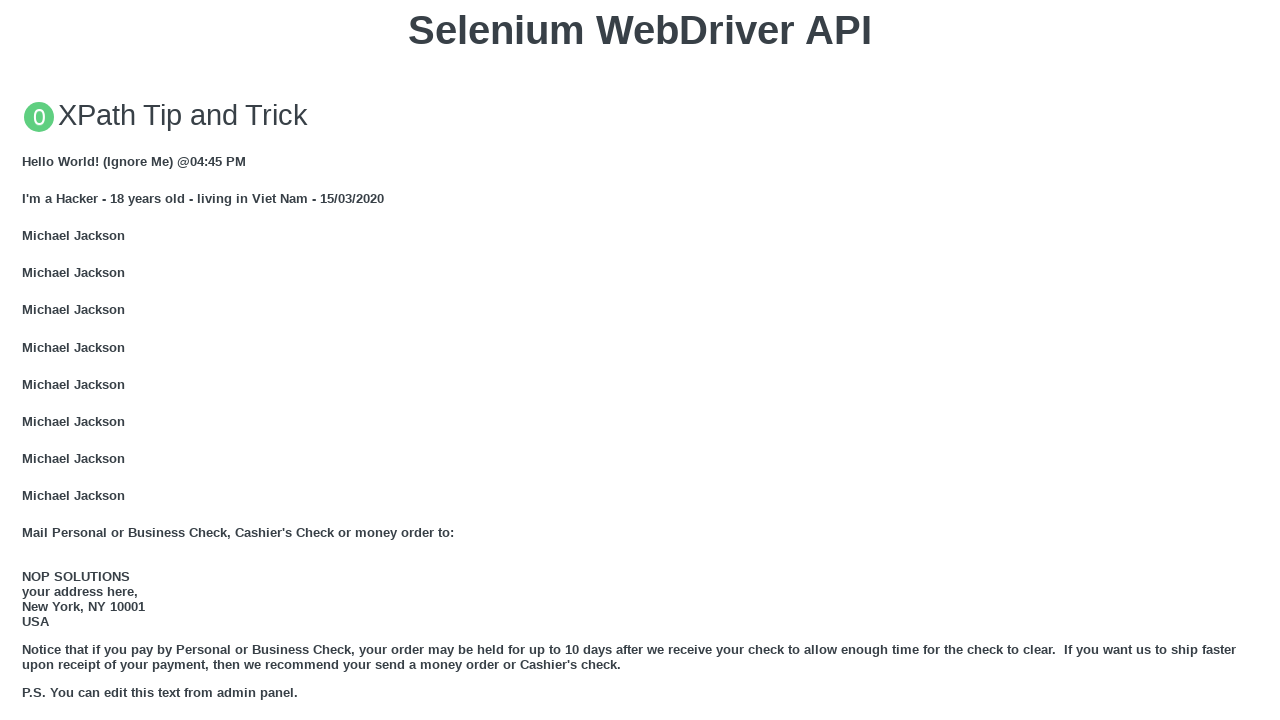

Clicked button to trigger JavaScript alert at (640, 360) on xpath=//button[text()='Click for JS Alert']
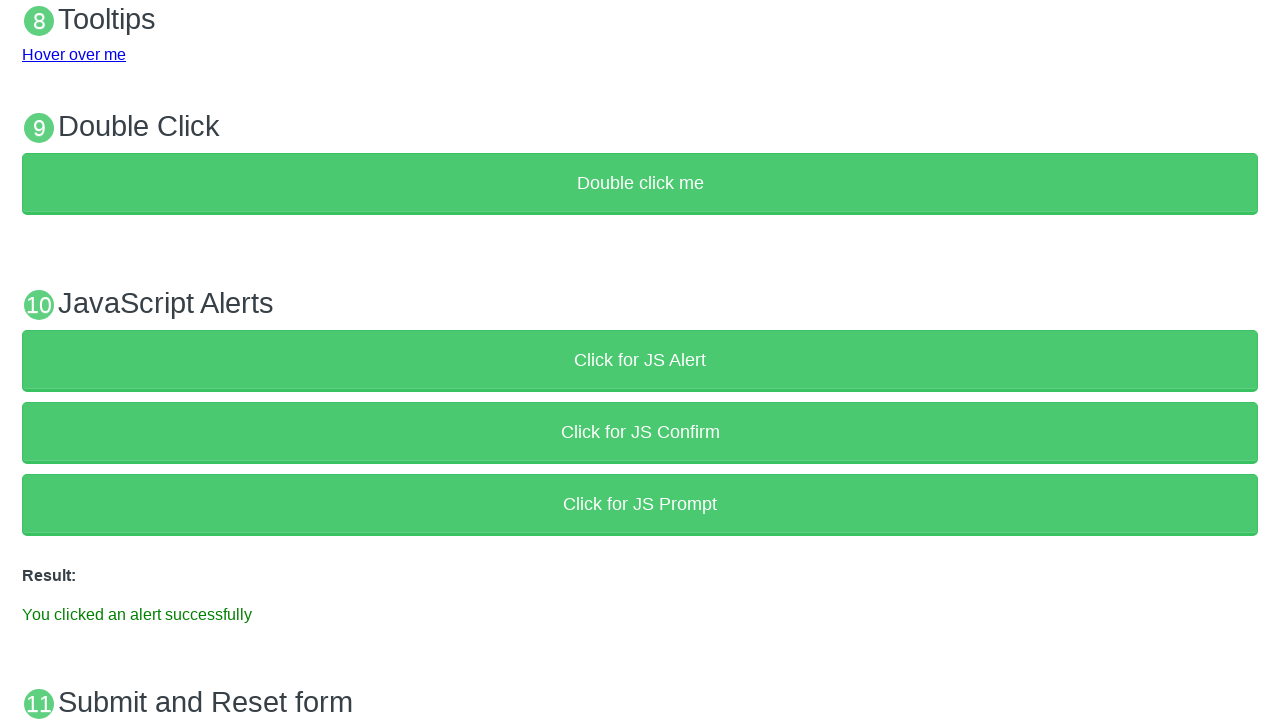

Set up dialog handler to accept alert
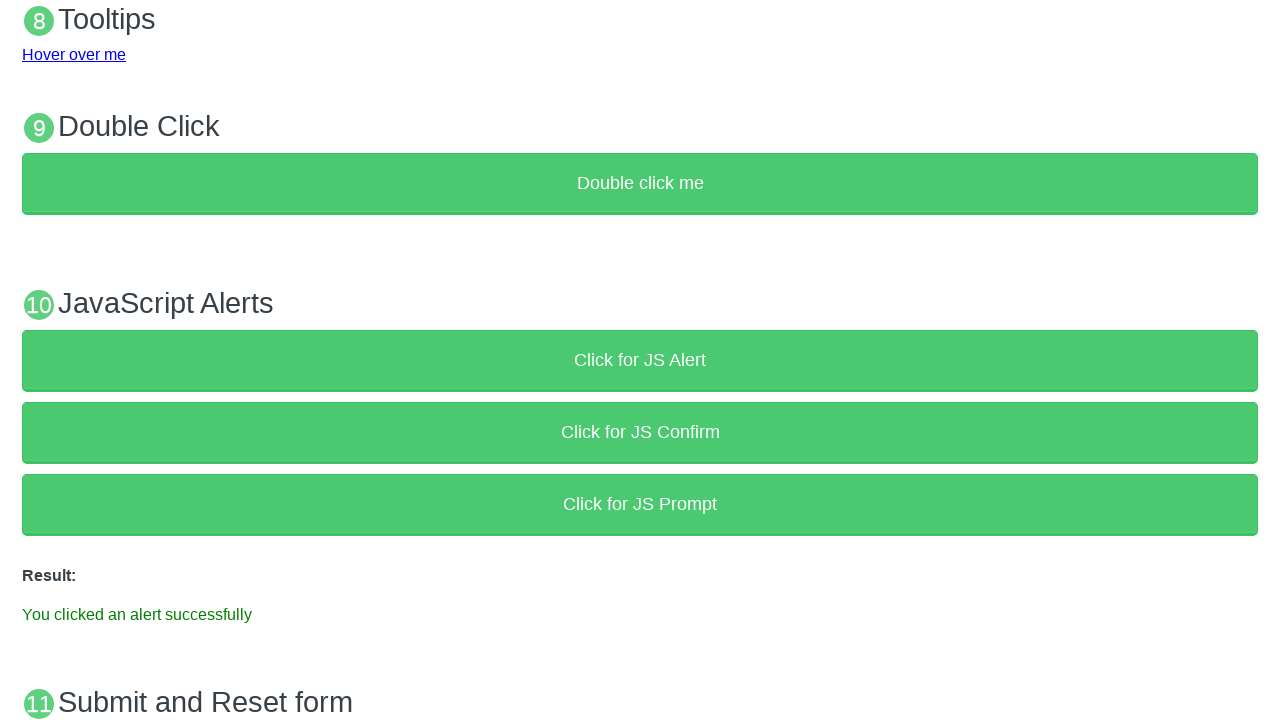

Verified success message 'You clicked an alert successfully' is displayed
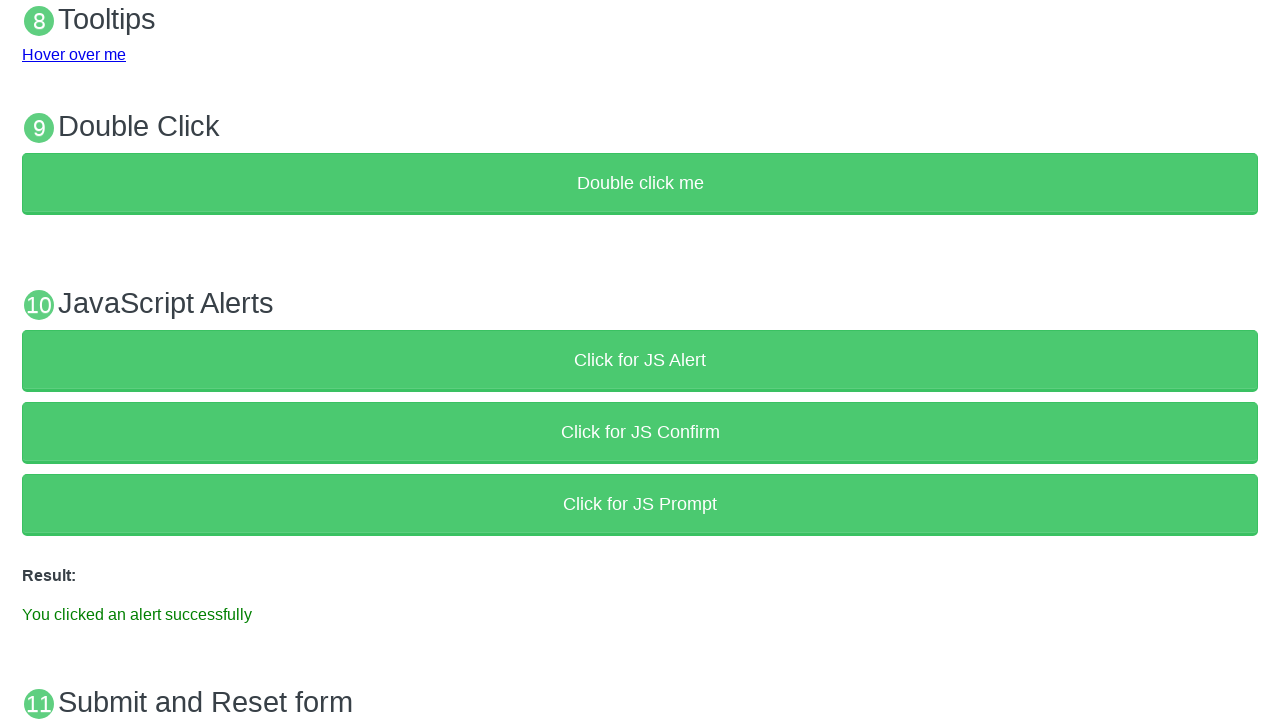

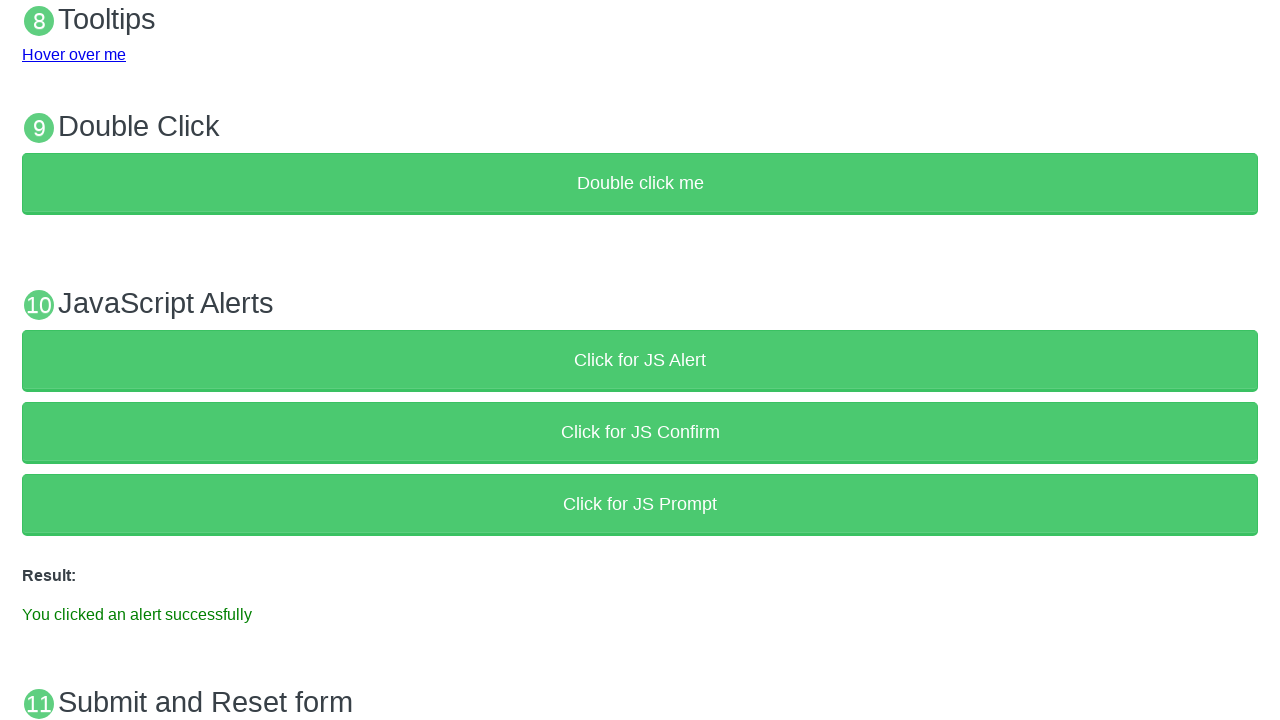